Tests implicit wait by navigating to dynamic loading example, clicking start button, and verifying "Hello World!" message appears

Starting URL: http://the-internet.herokuapp.com/dynamic_loading

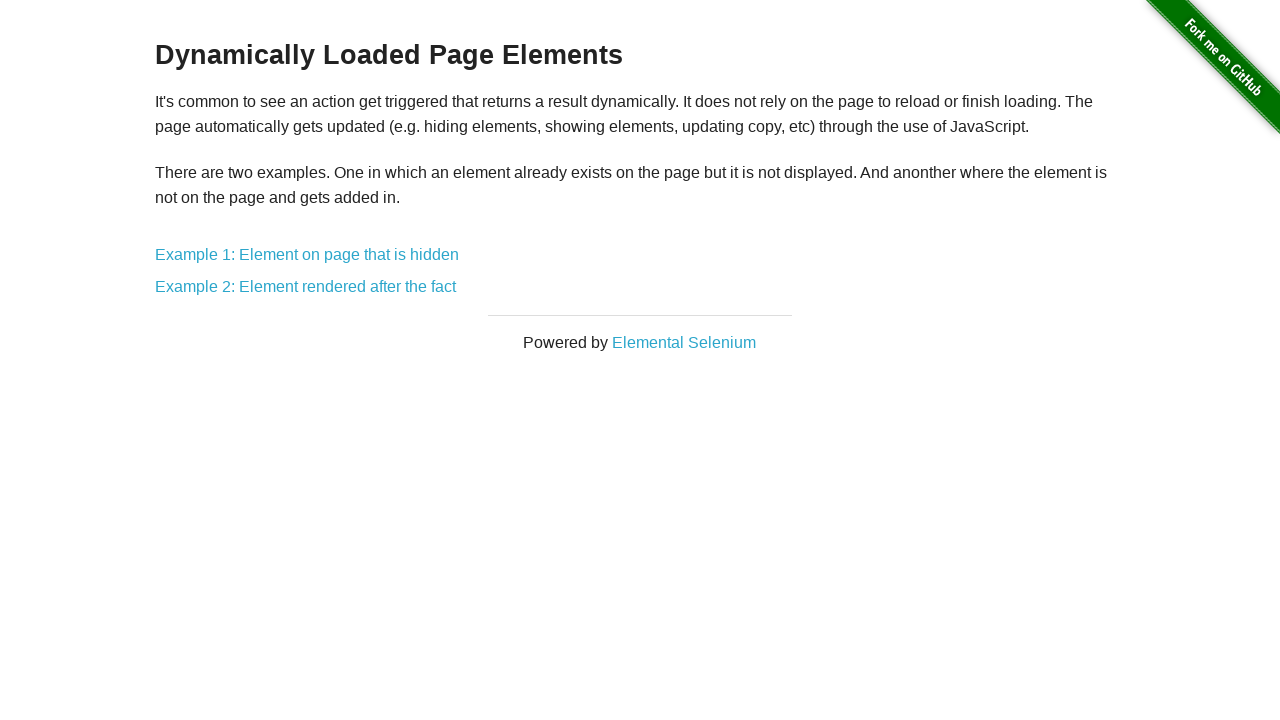

Clicked on Example 2 link at (306, 287) on text=Example 2
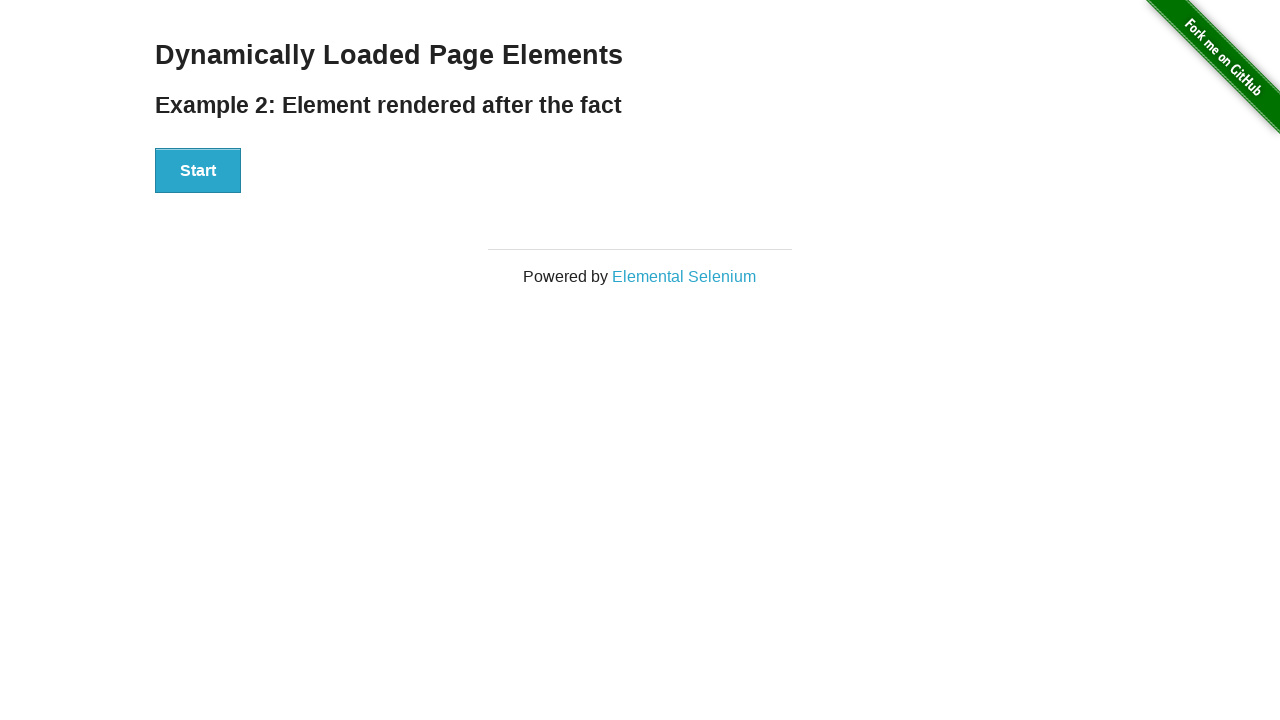

Clicked start button to trigger dynamic content loading at (198, 171) on xpath=//div[@id='start']/button
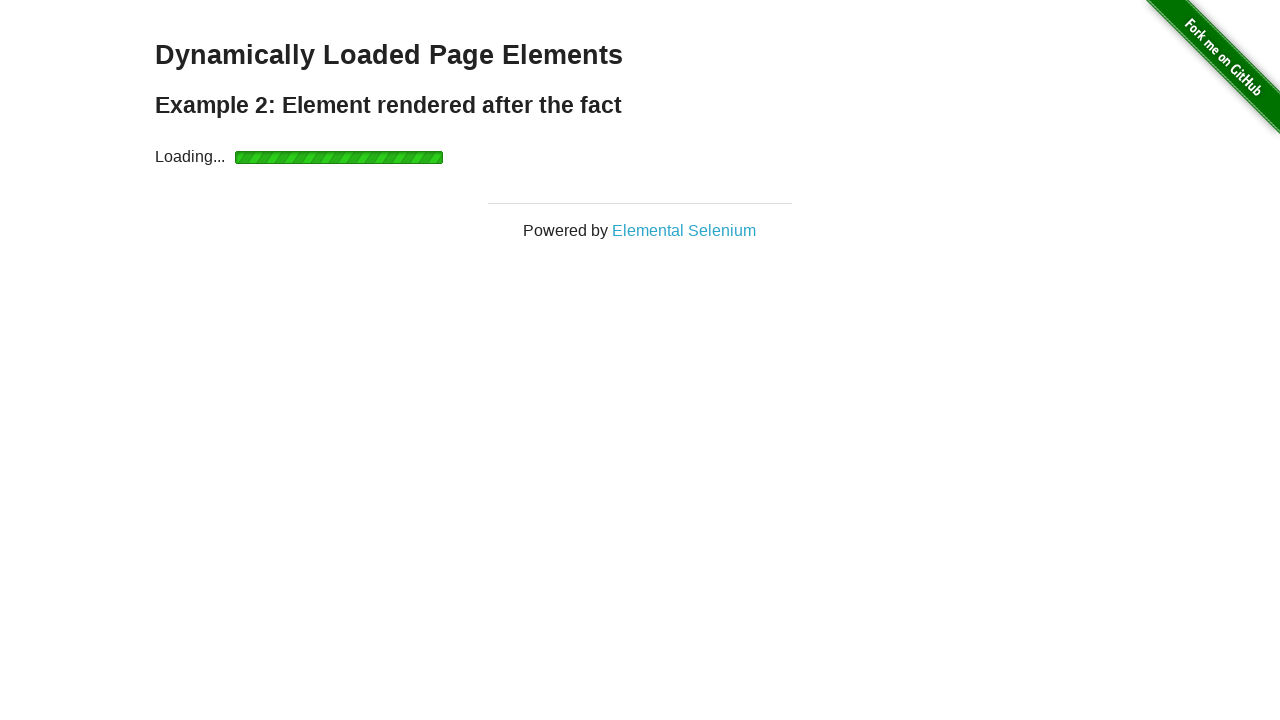

Located the Hello World message element
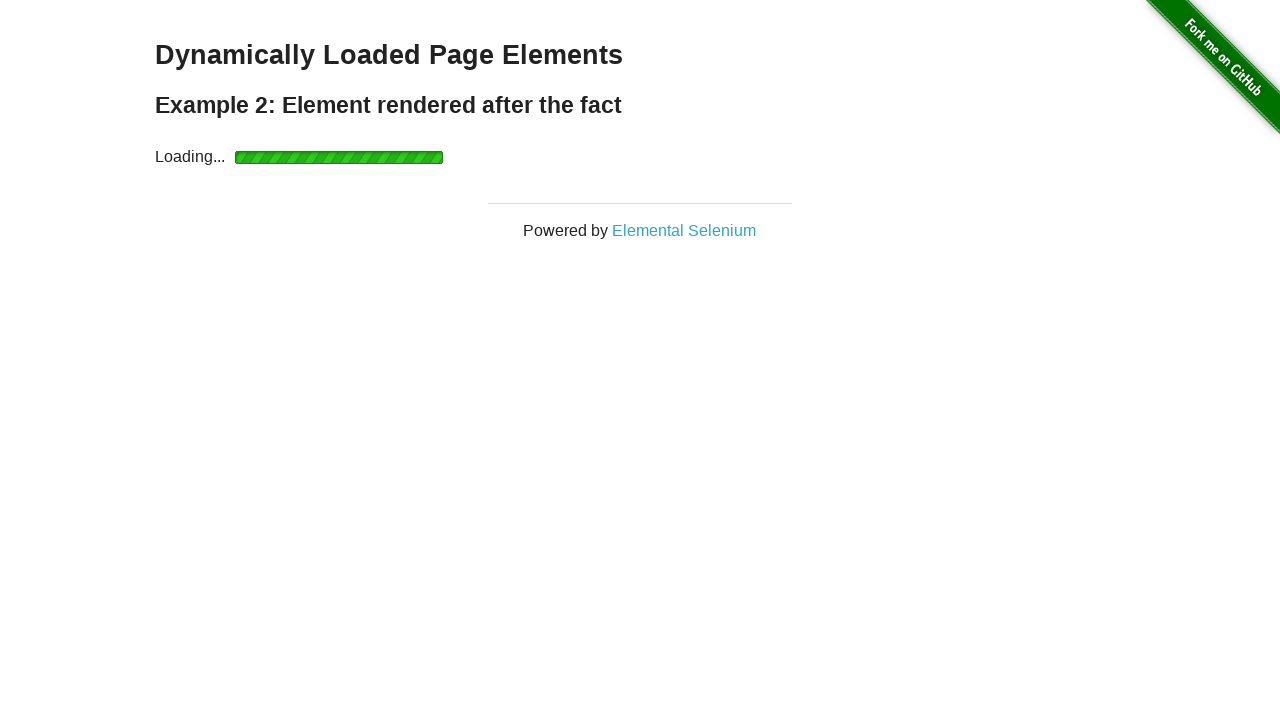

Waited for Hello World message to appear (5000ms timeout)
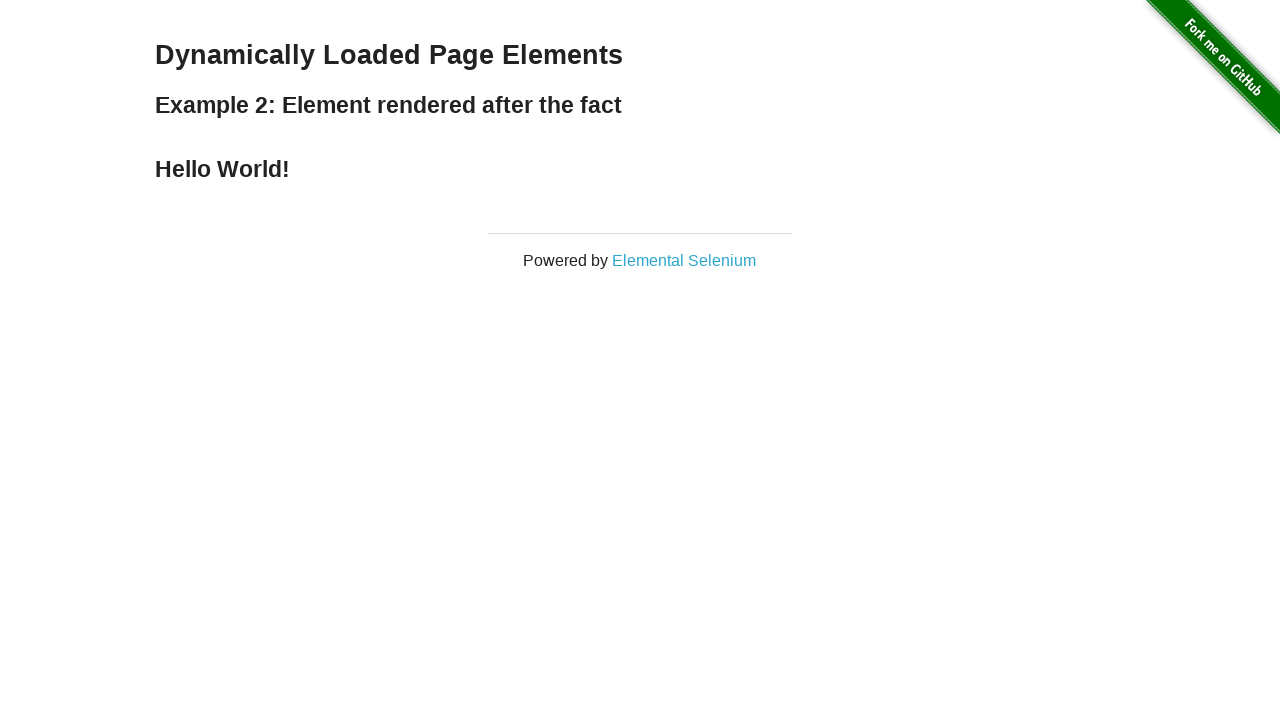

Retrieved text content of Hello World message
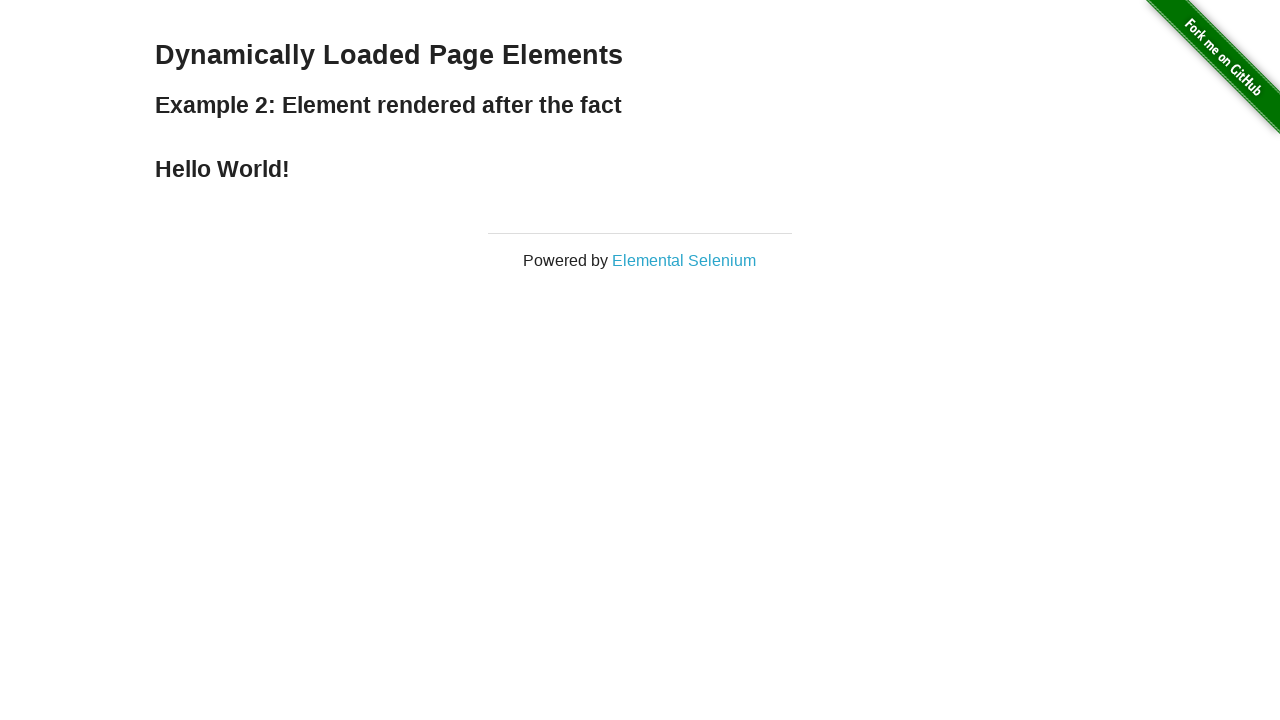

Asserted that message equals 'Hello World!'
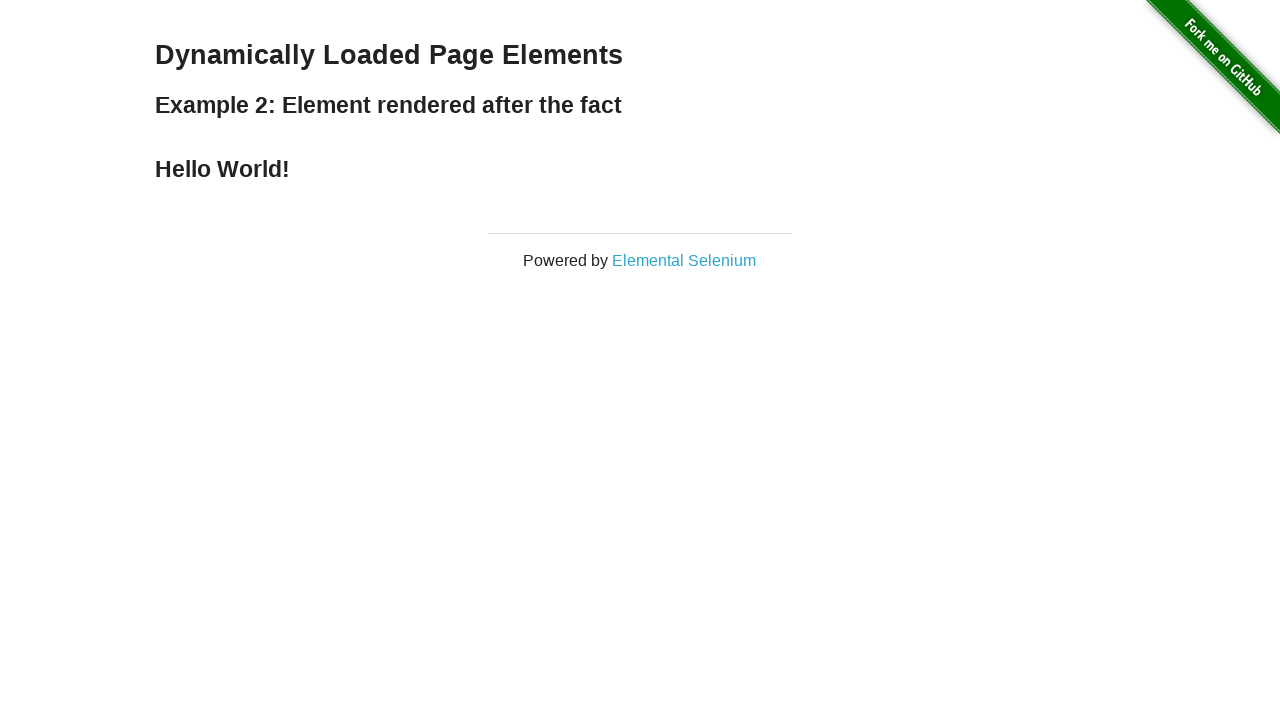

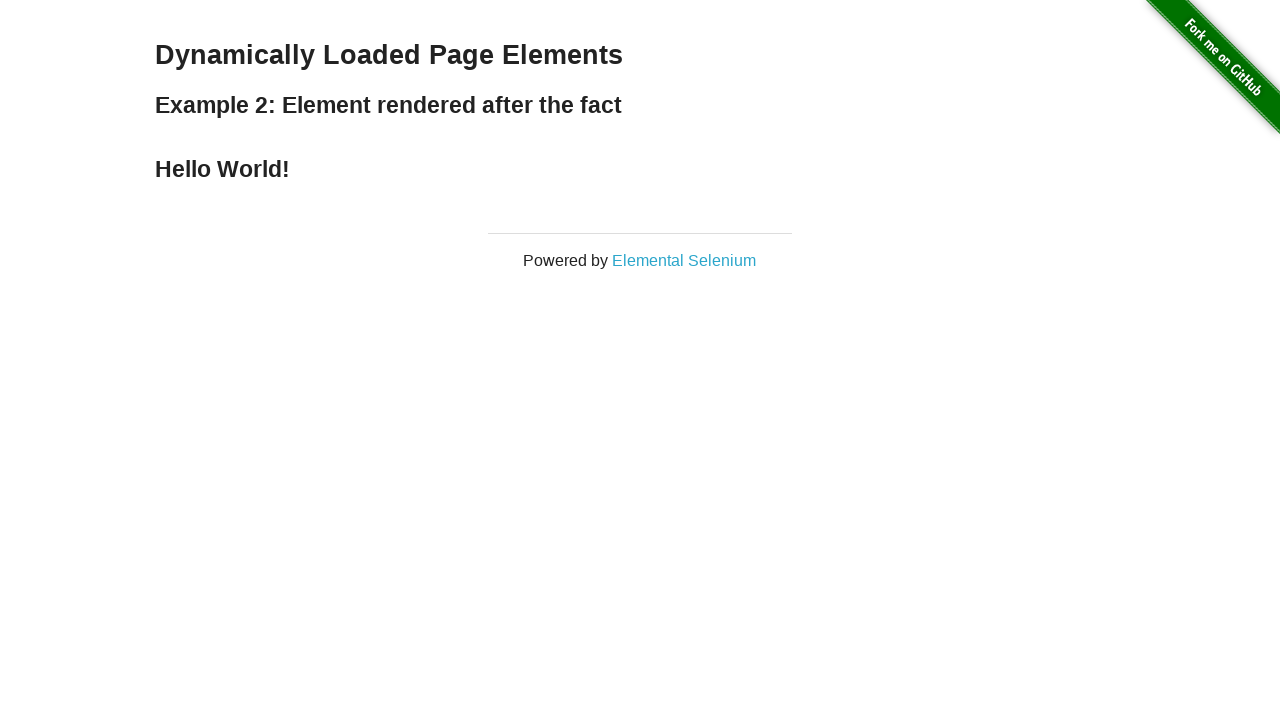